Performs drag and drop by moving an element 200 pixels to the right using mouse offset movement

Starting URL: https://the-internet.herokuapp.com/drag_and_drop

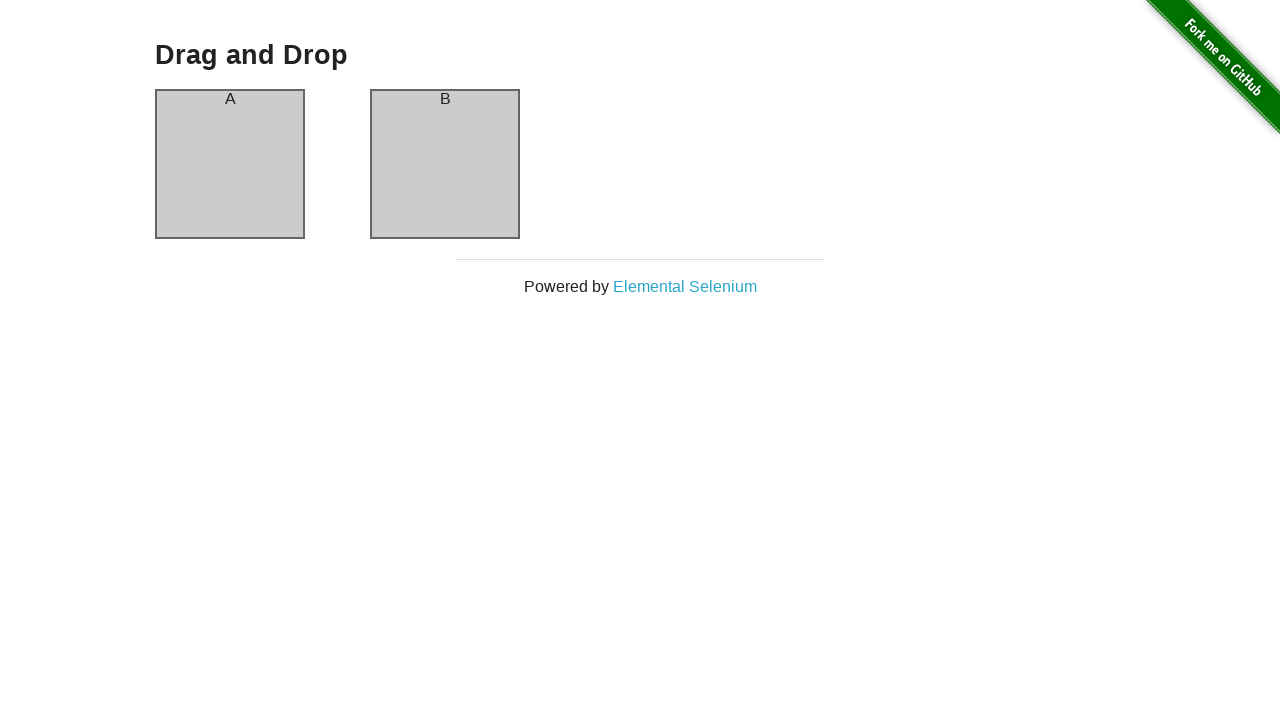

Located column A element
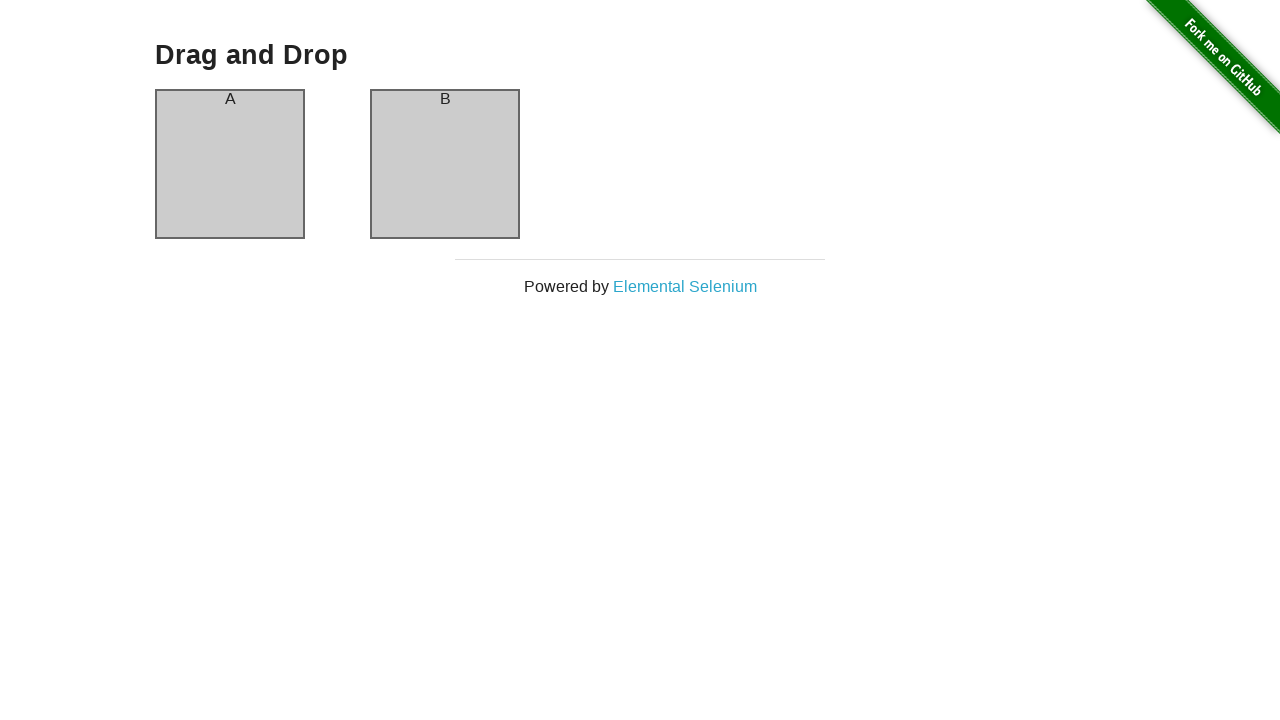

Retrieved bounding box of column A
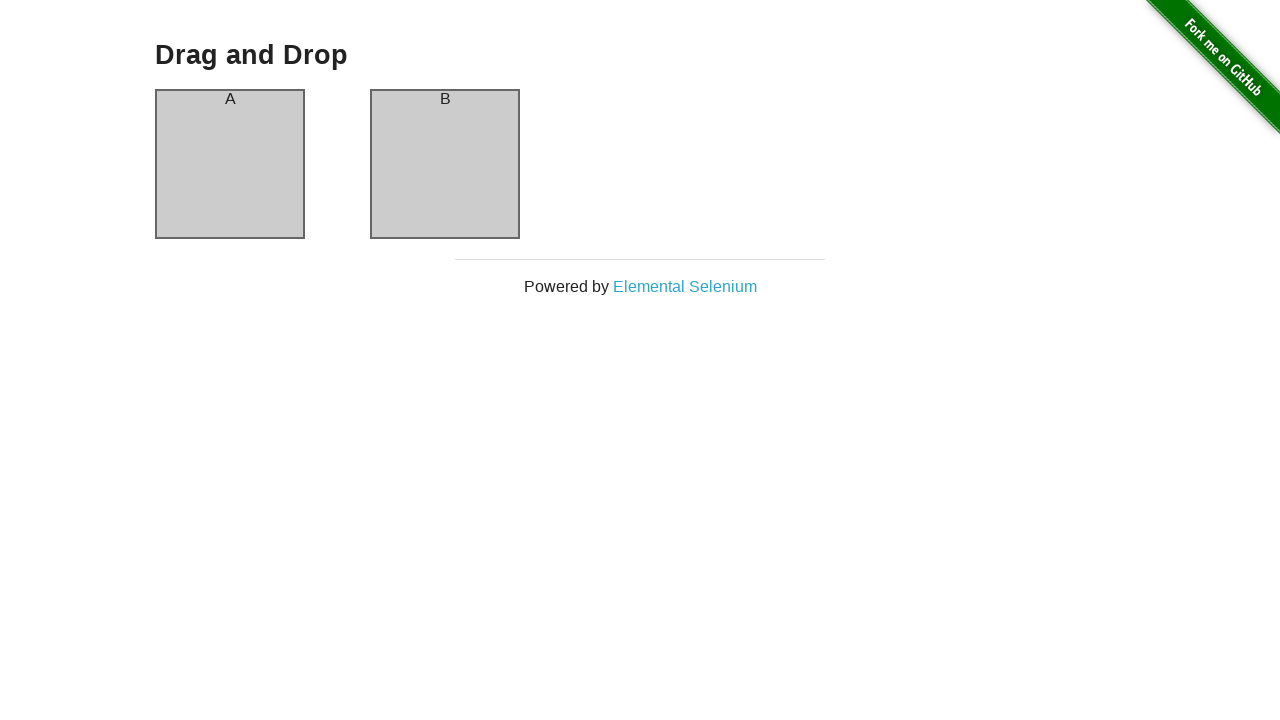

Moved mouse to center of column A at (230, 164)
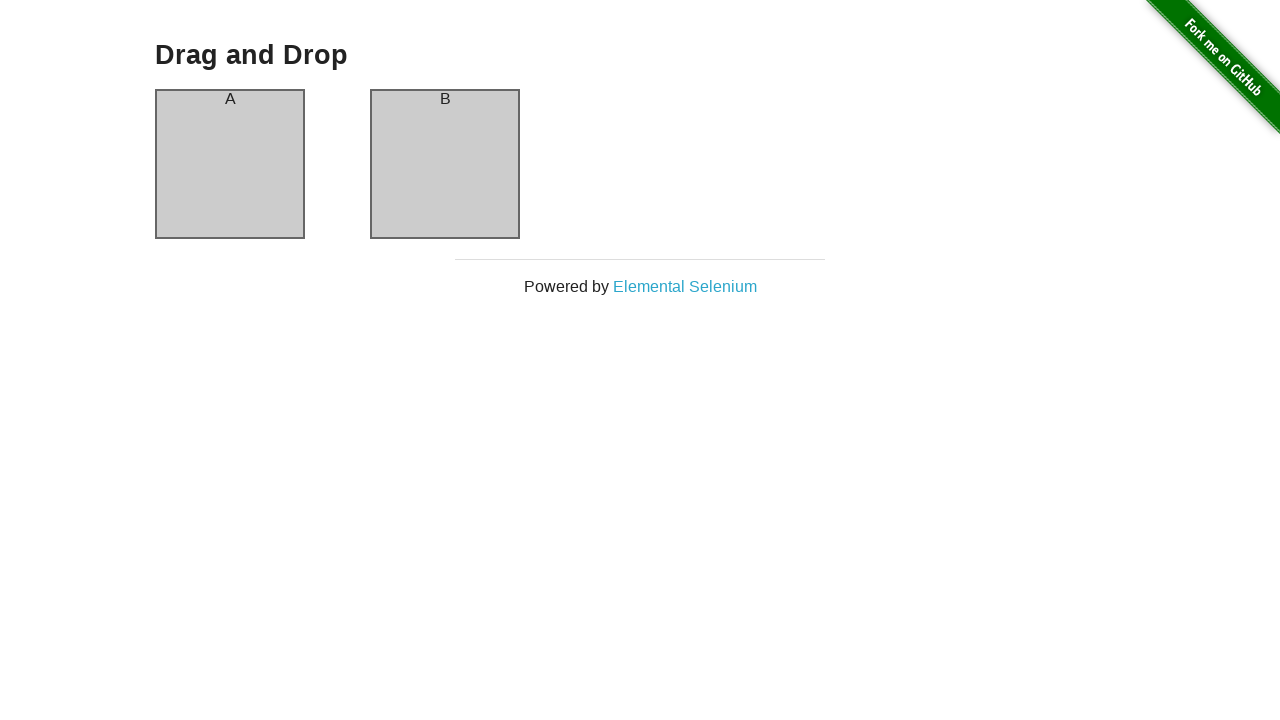

Pressed mouse button down on column A at (230, 164)
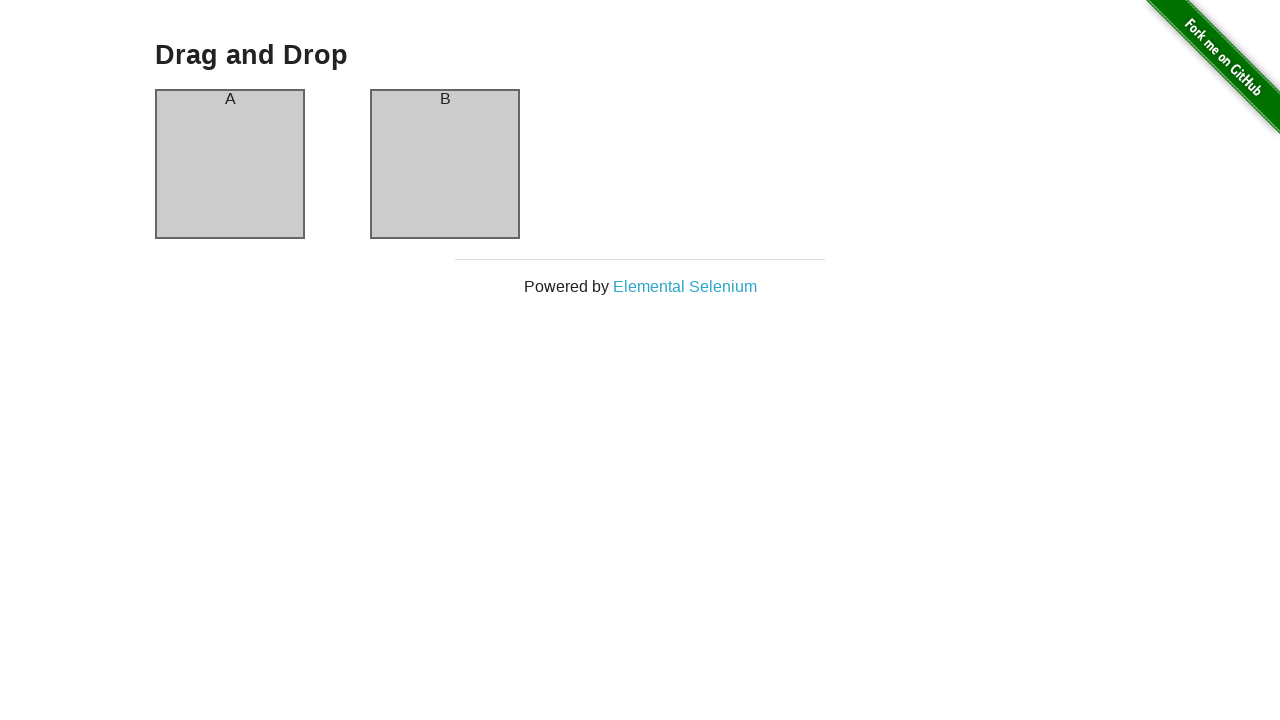

Dragged column A 200 pixels to the right at (430, 164)
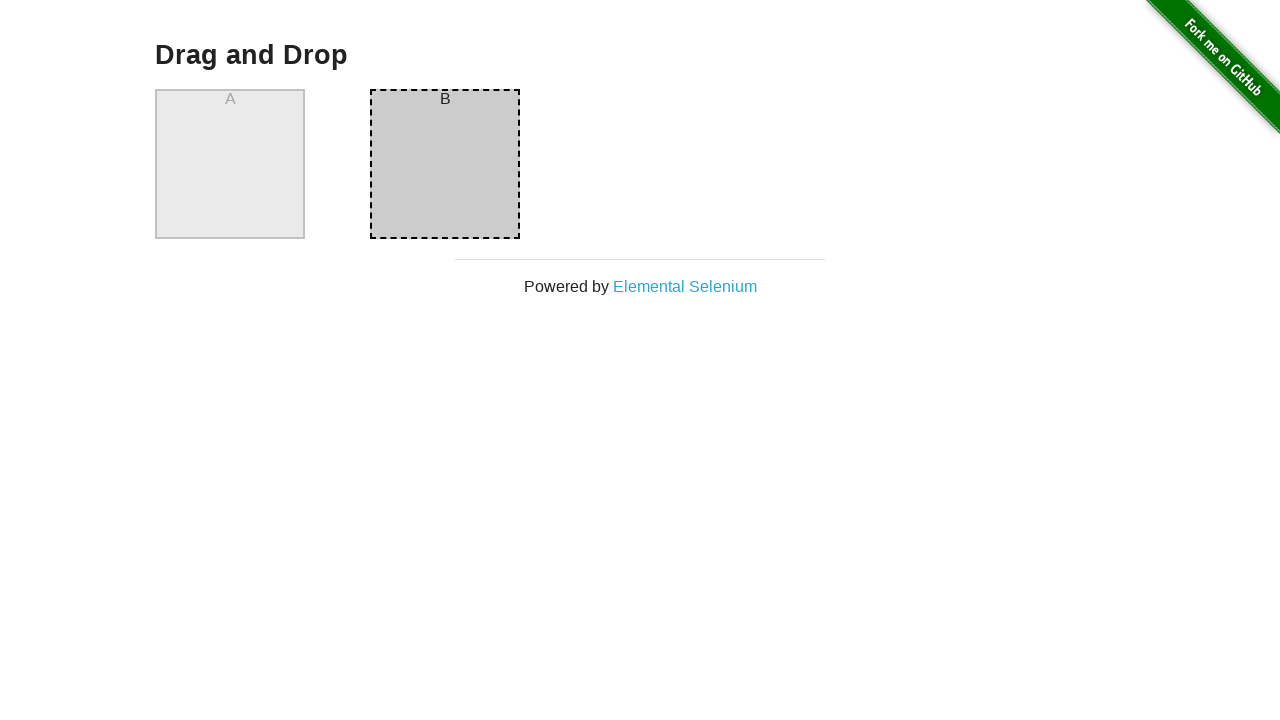

Released mouse button to complete drag and drop at (430, 164)
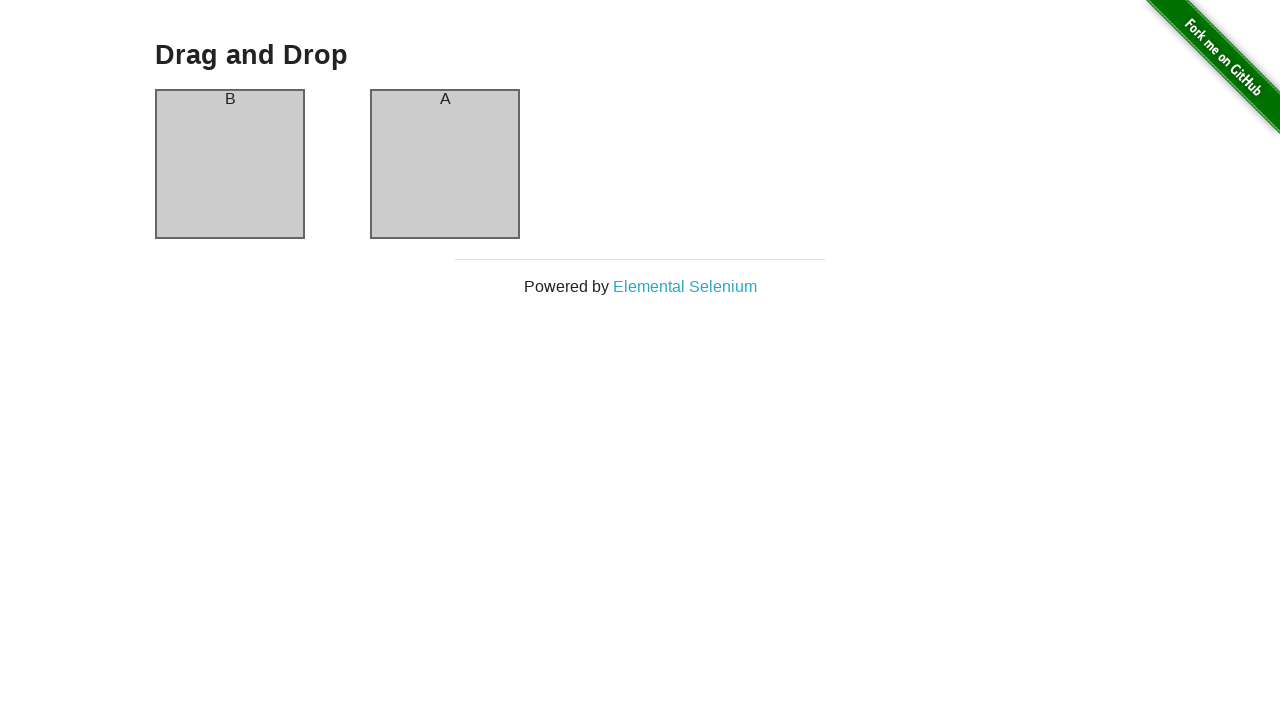

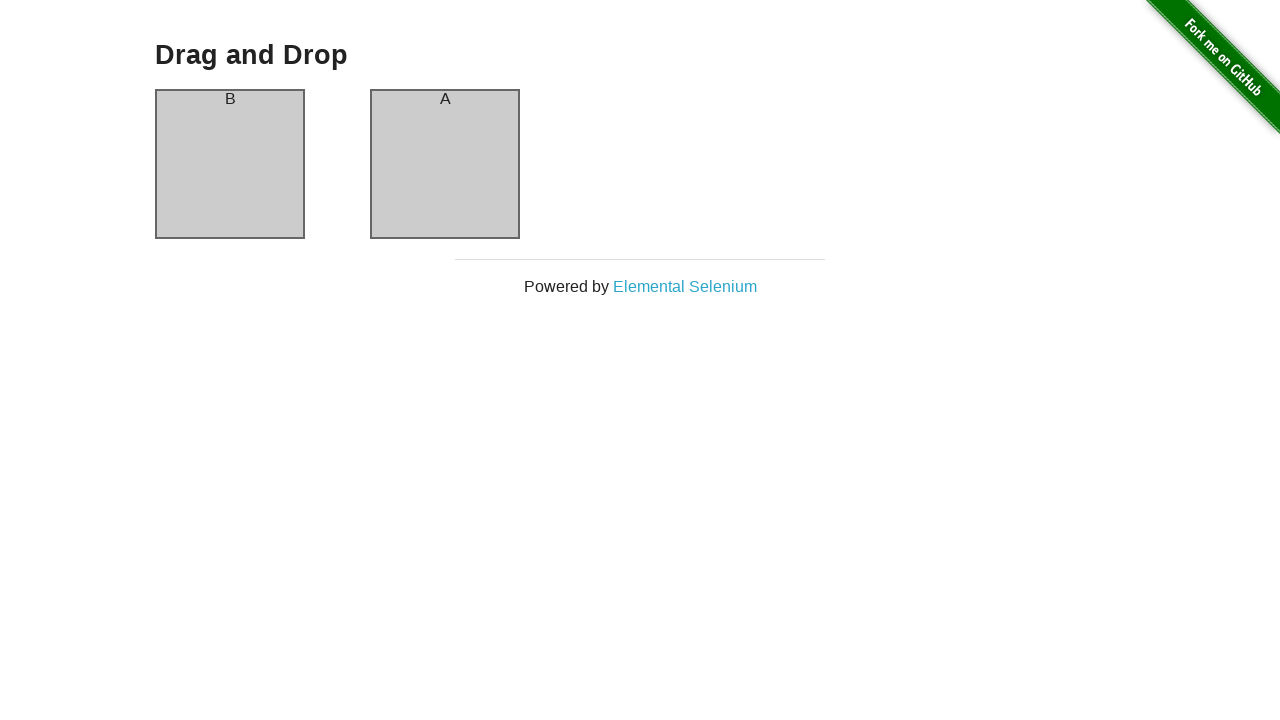